Tests context menu functionality by navigating to the context menu section, performing a right-click on a designated box, and accepting the browser alert that appears.

Starting URL: https://the-internet.herokuapp.com/

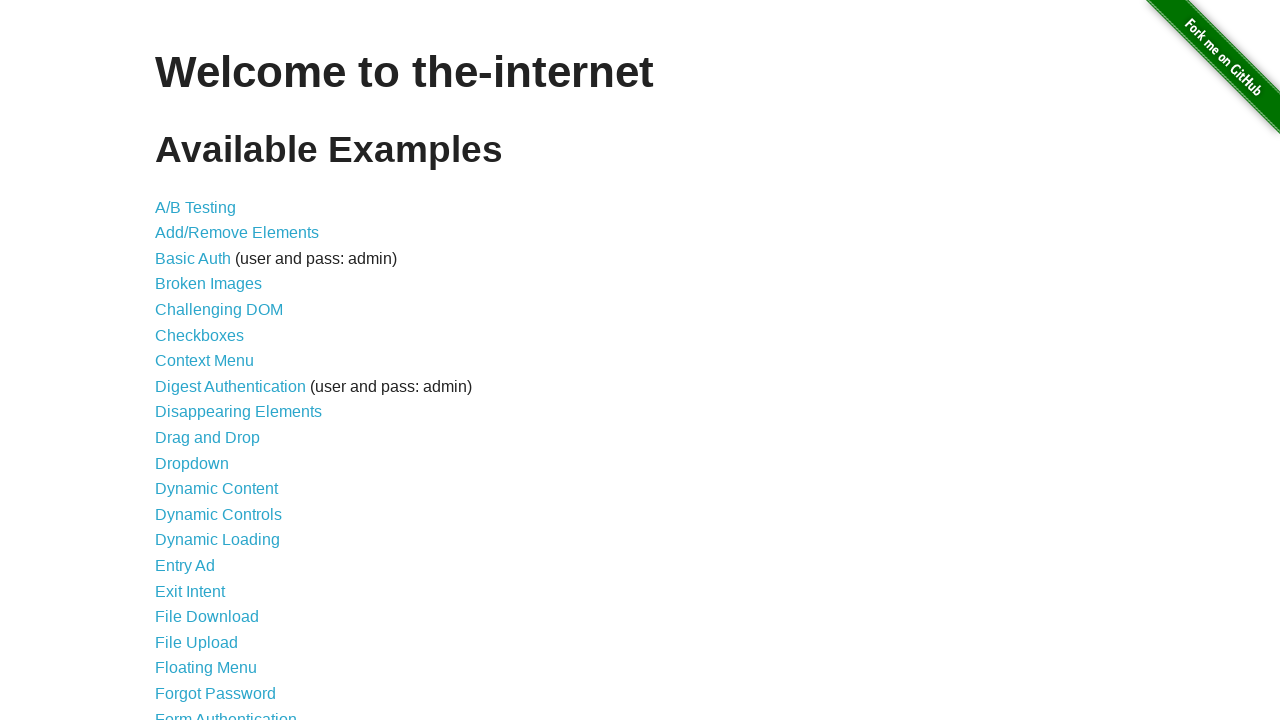

Clicked on Context Menu link to navigate to context menu page at (204, 361) on #content > ul > li:nth-child(7) > a
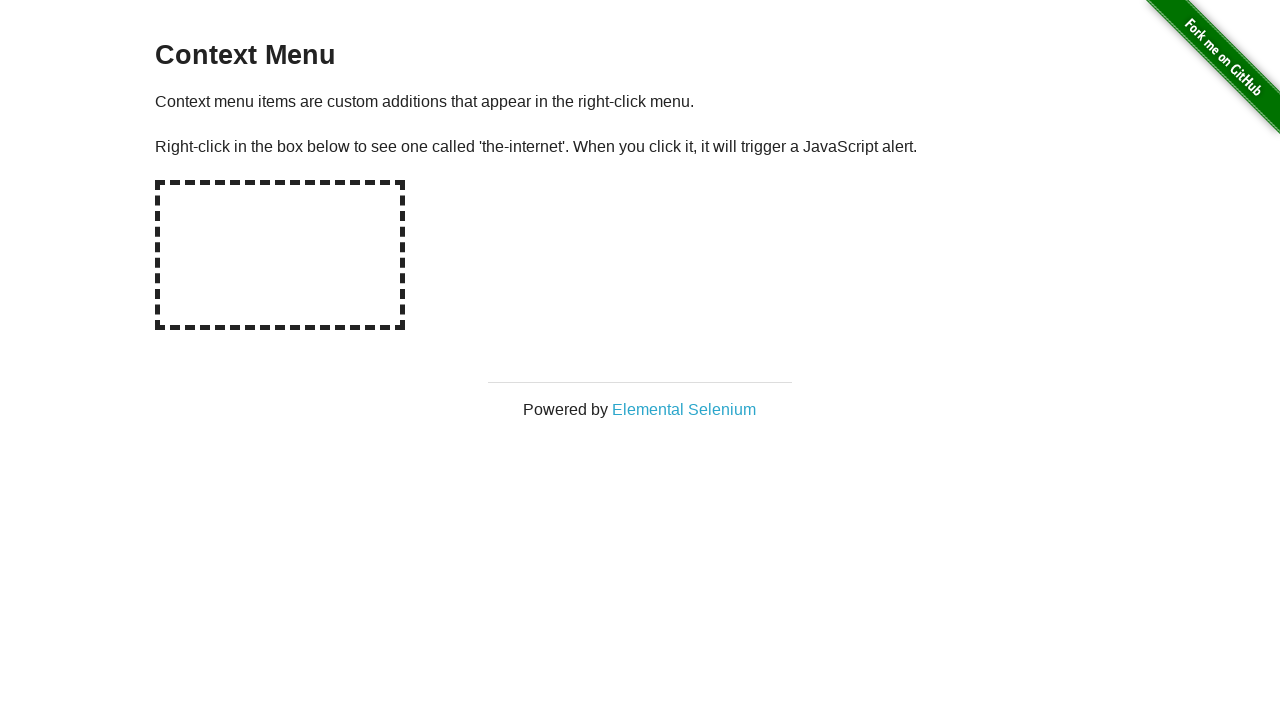

Right-clicked on hot-spot box to trigger context menu at (280, 255) on #hot-spot
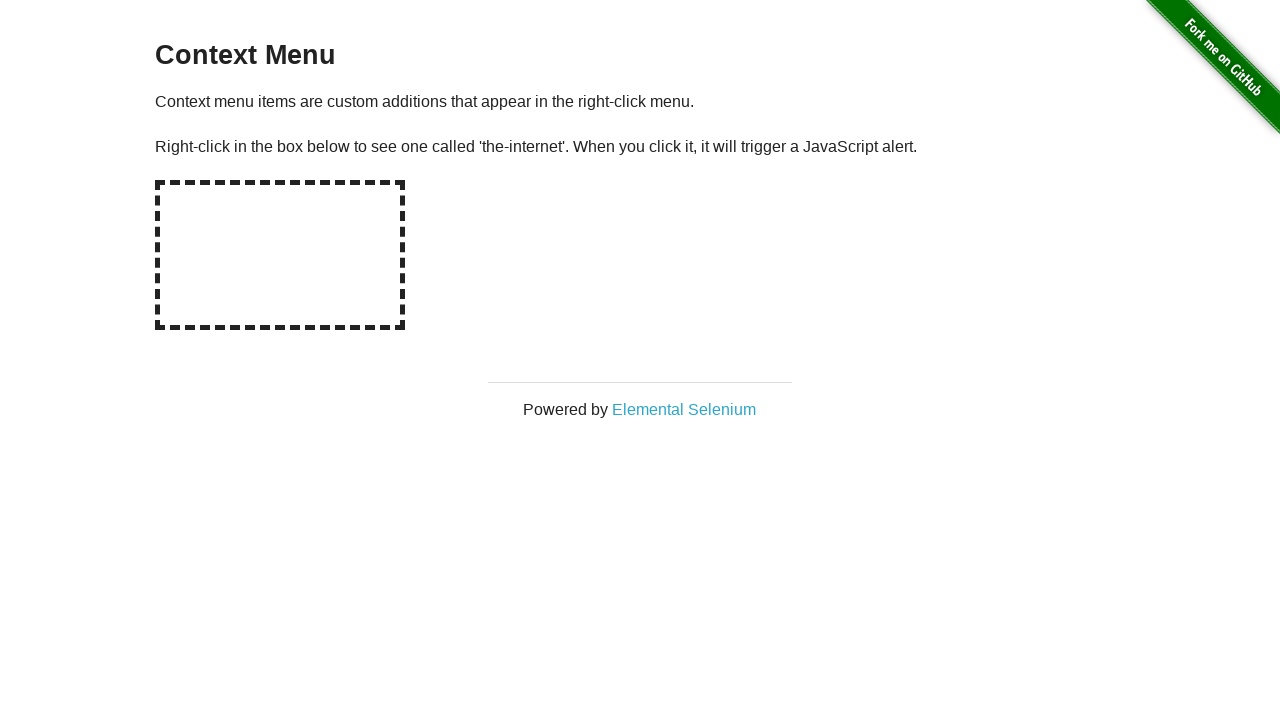

Set up dialog handler to accept alerts
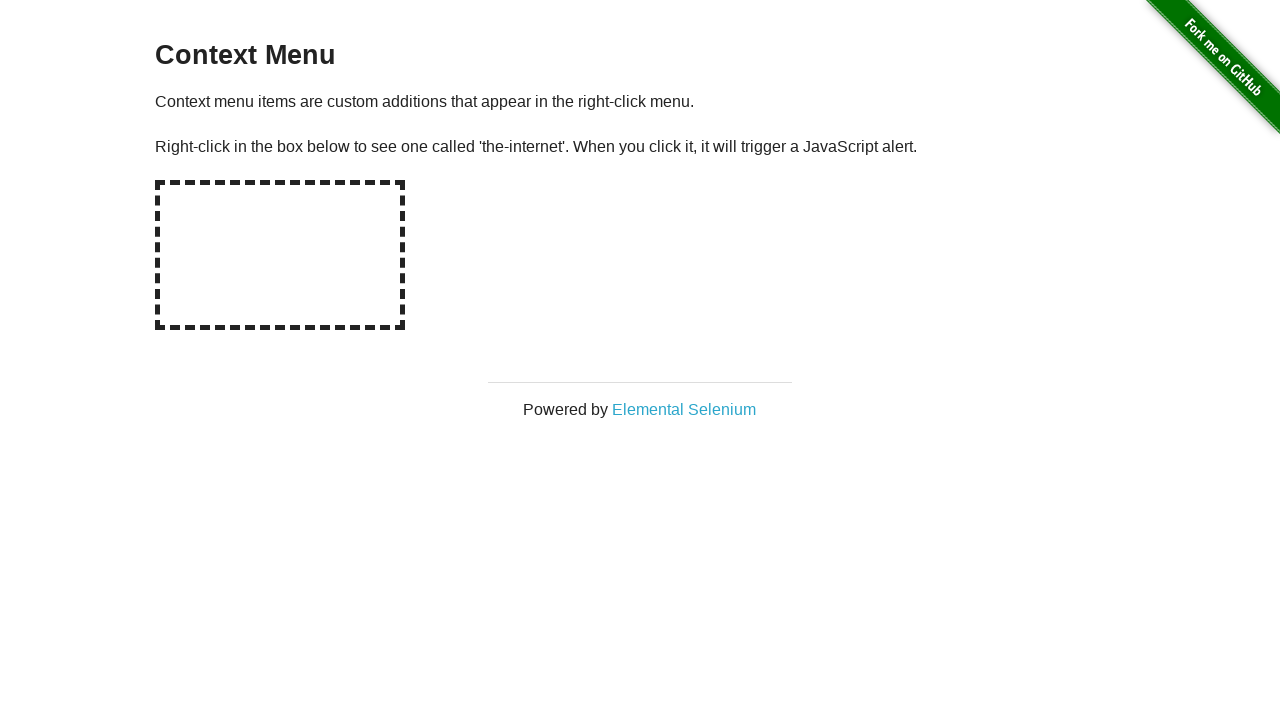

Waited for alert to be handled
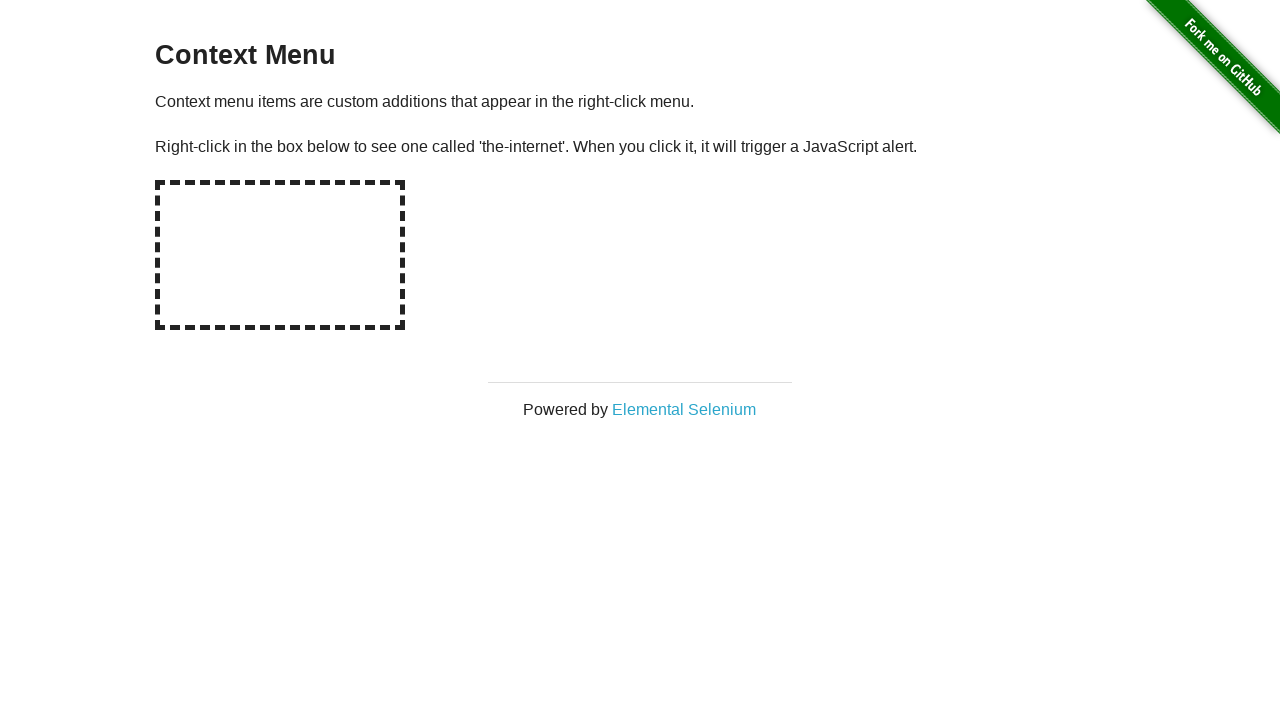

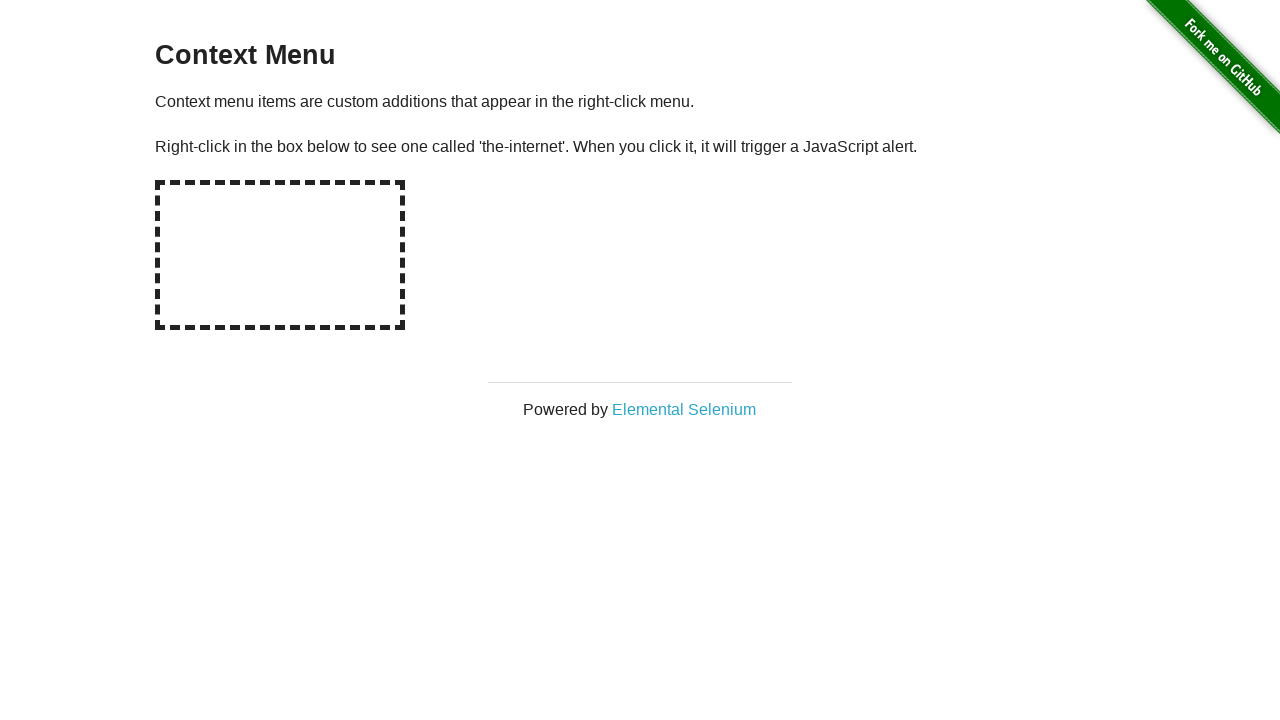